Tests opening multiple footer links in new tabs using Ctrl+Enter keyboard shortcut, then iterates through all opened windows/tabs to verify they loaded correctly.

Starting URL: https://rahulshettyacademy.com/AutomationPractice/

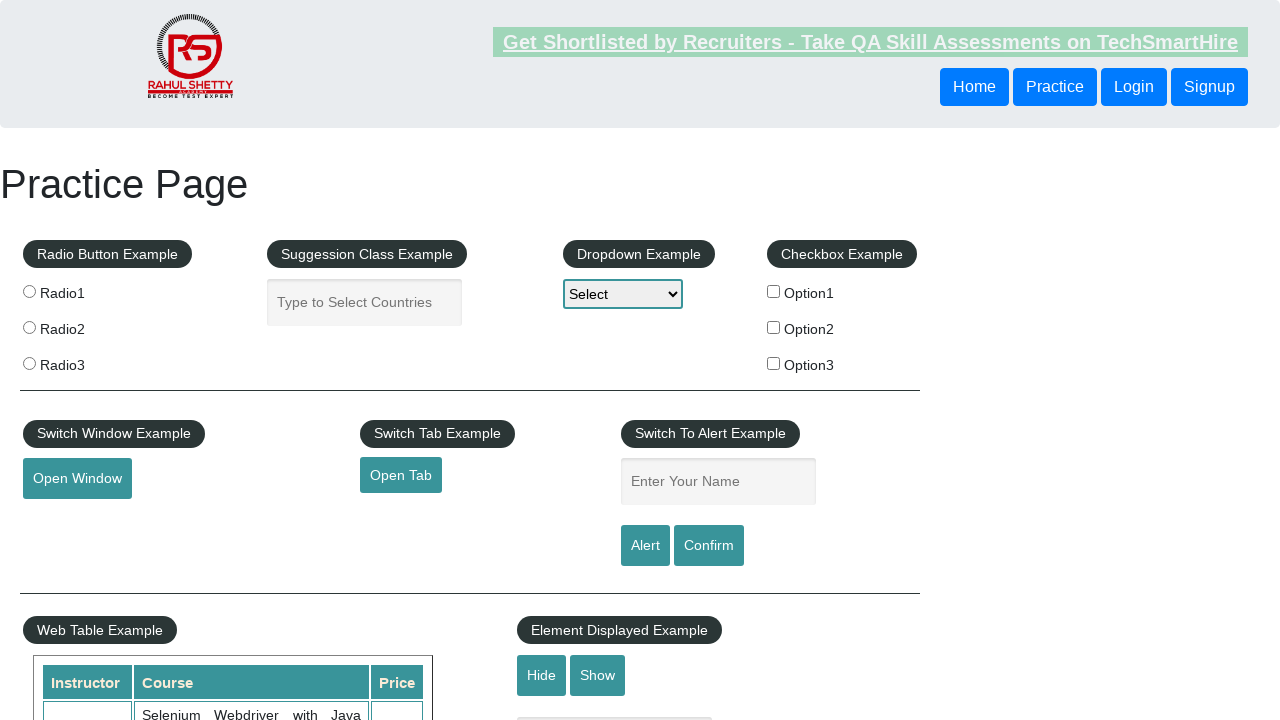

Waited for footer section (#gf-BIG) to load
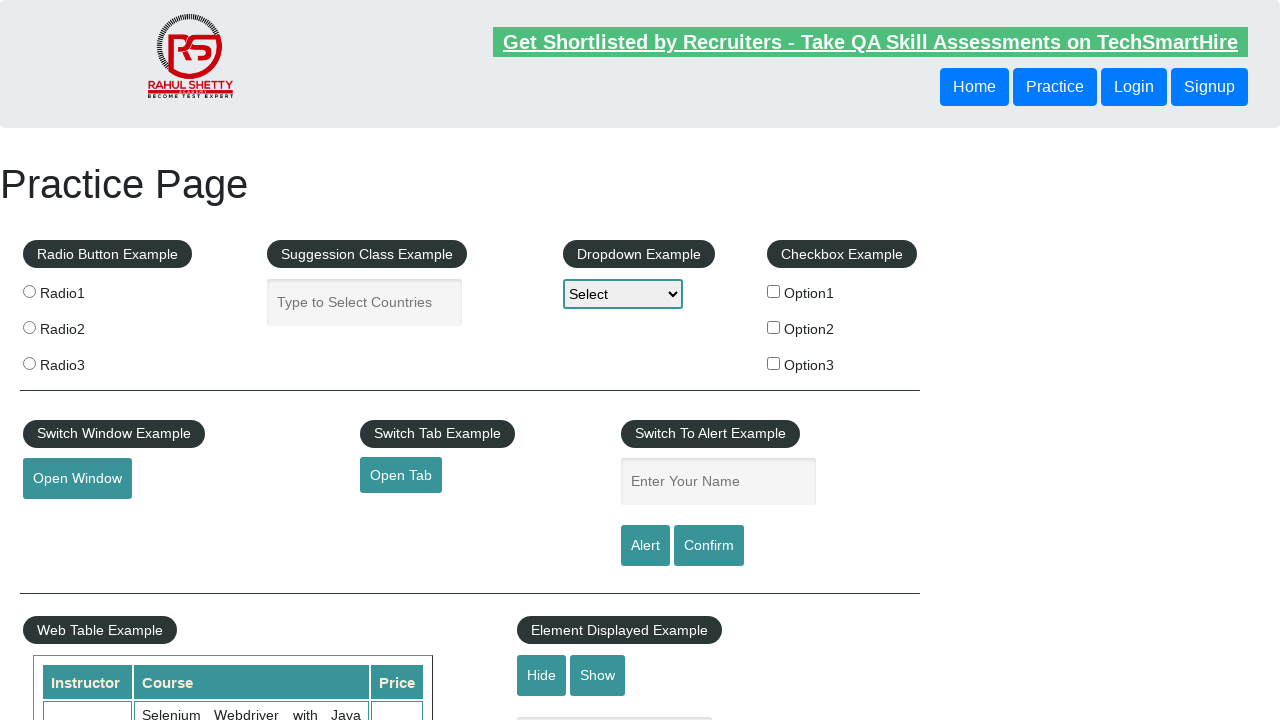

Located footer section
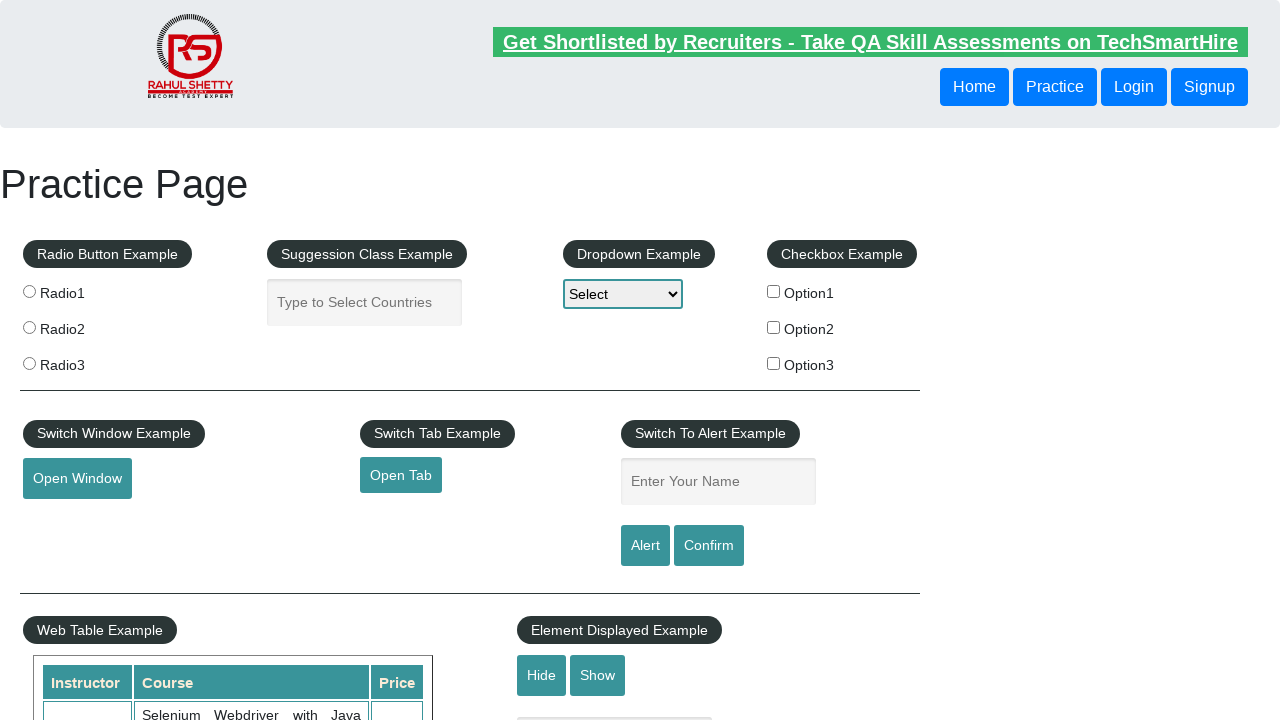

Located first column of links in footer table
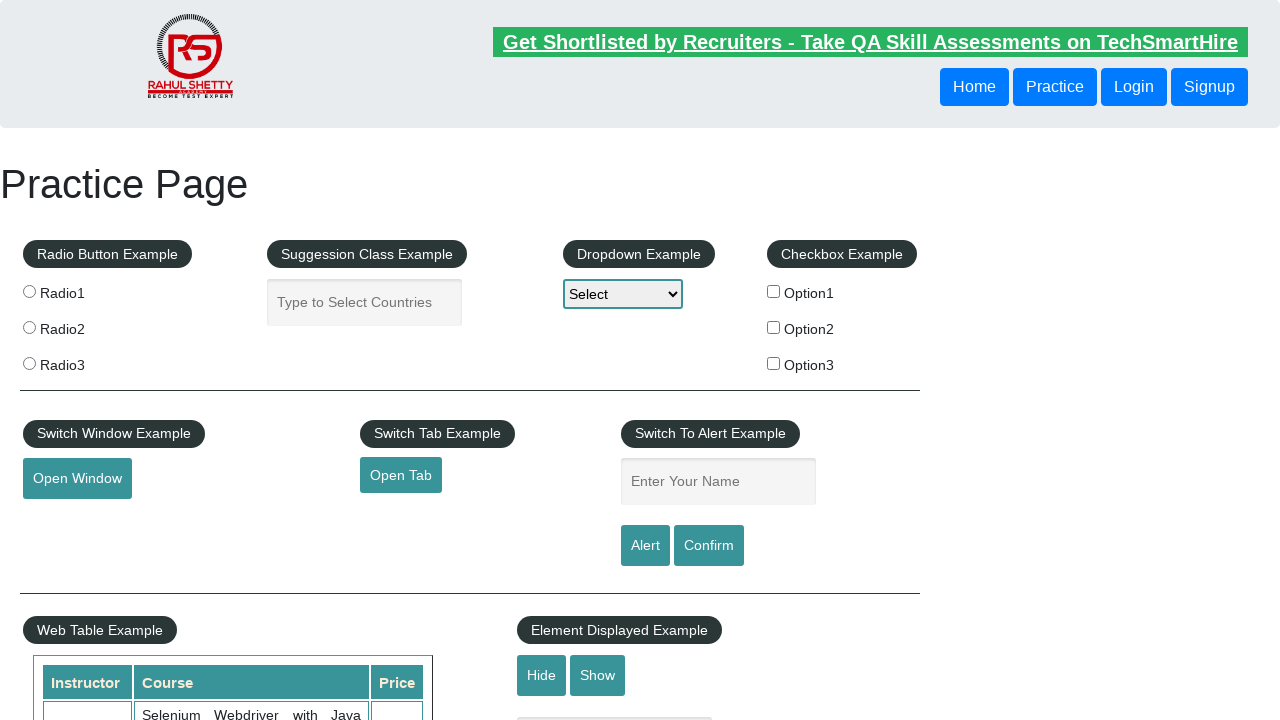

Located all anchor links in first column
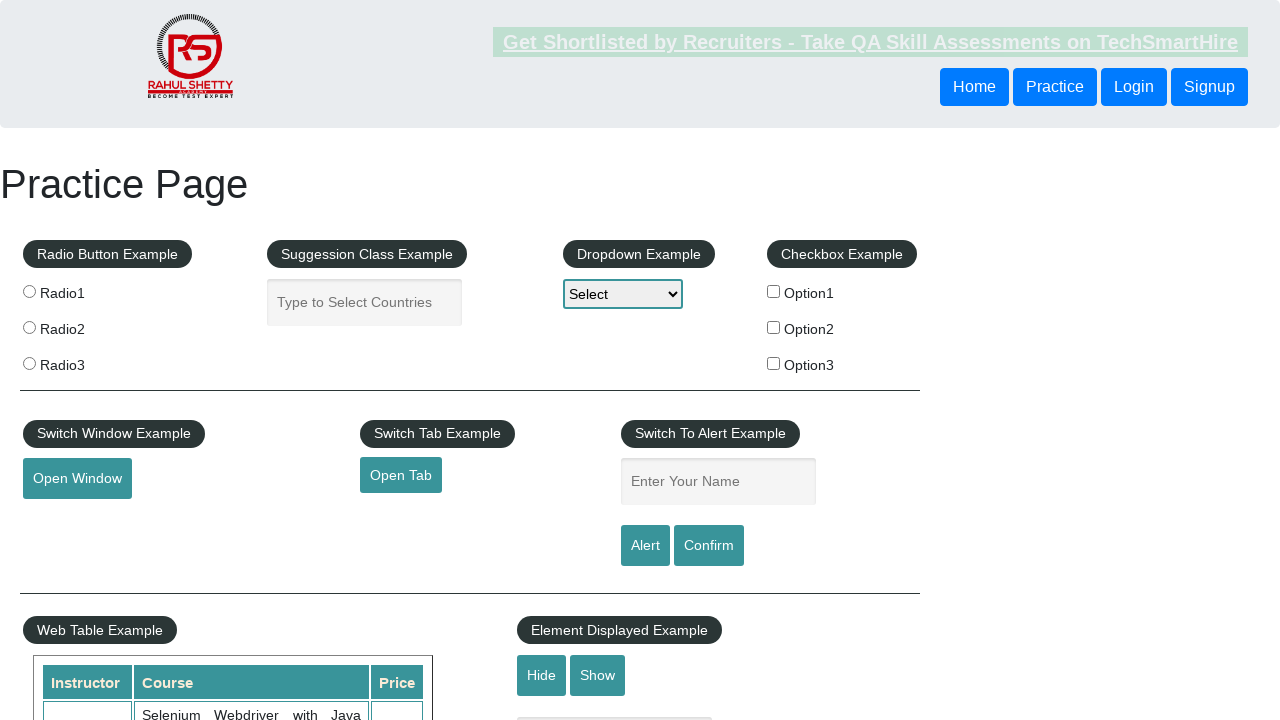

Found 5 footer links
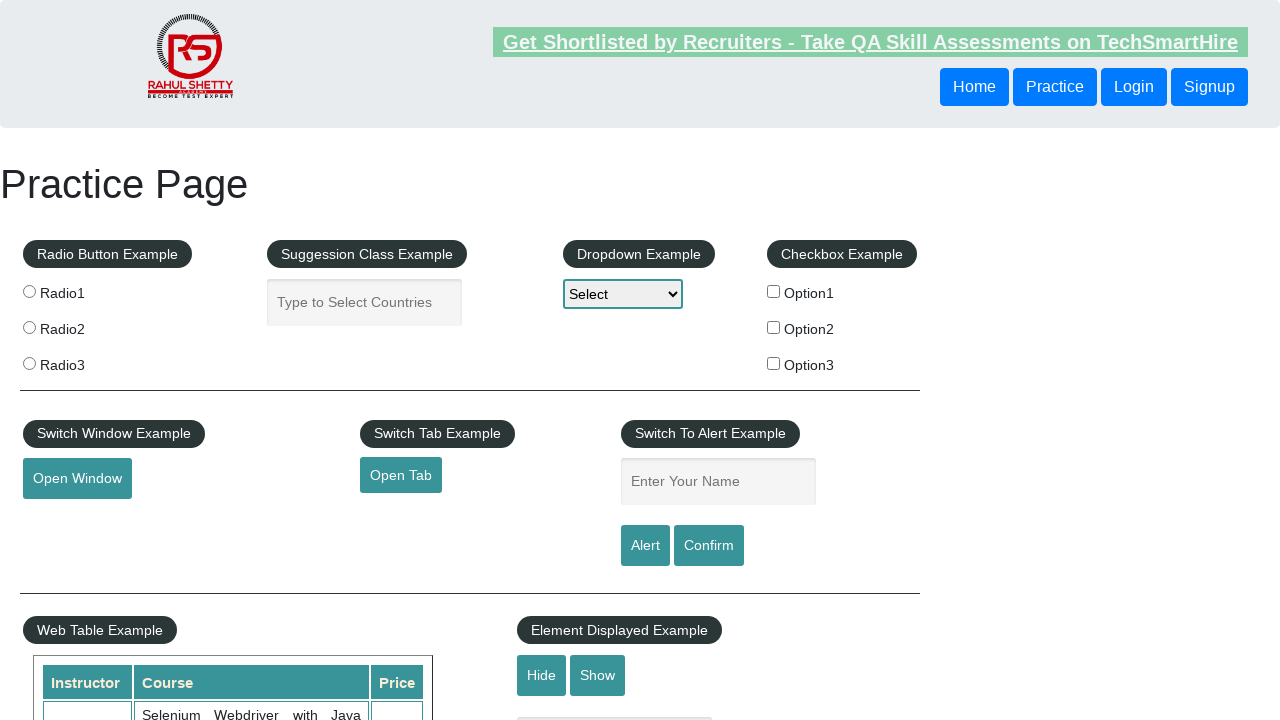

Opened footer link 1 in new tab using Ctrl+Click at (68, 520) on #gf-BIG >> xpath=//table/tbody/tr/td[1]/ul >> a >> nth=1
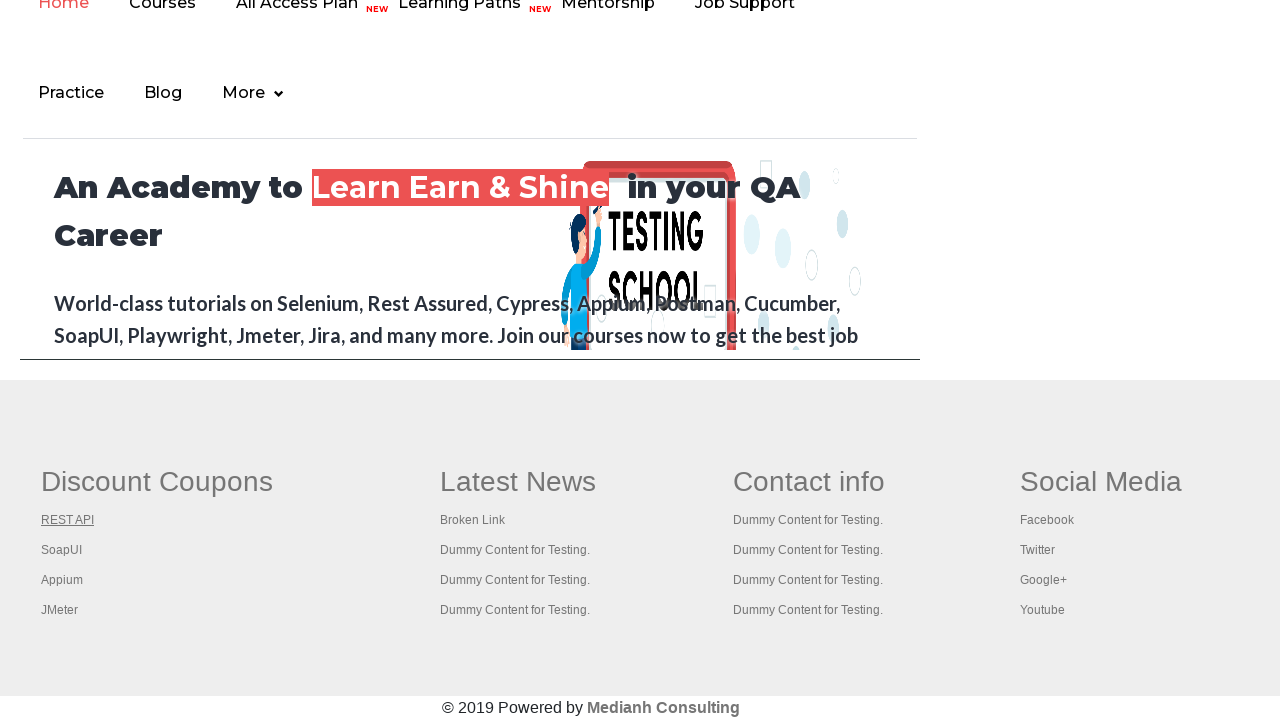

Waited 2 seconds for link 1 to load
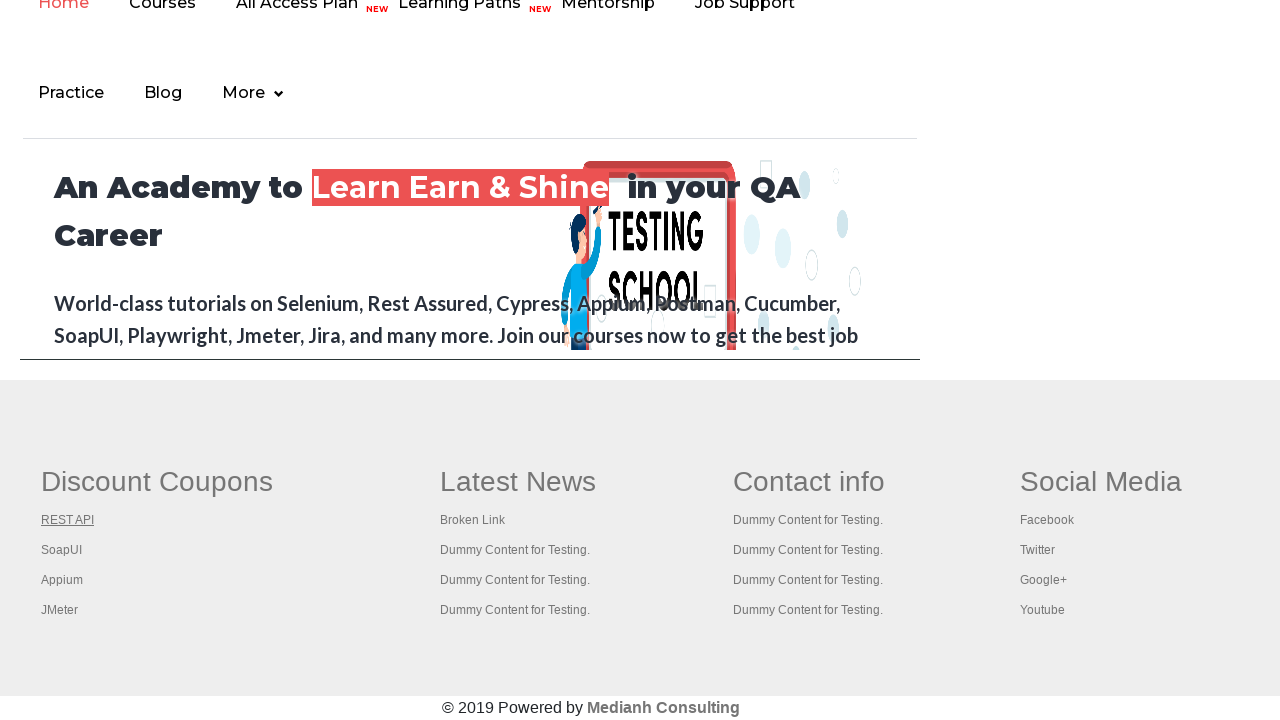

Opened footer link 2 in new tab using Ctrl+Click at (62, 550) on #gf-BIG >> xpath=//table/tbody/tr/td[1]/ul >> a >> nth=2
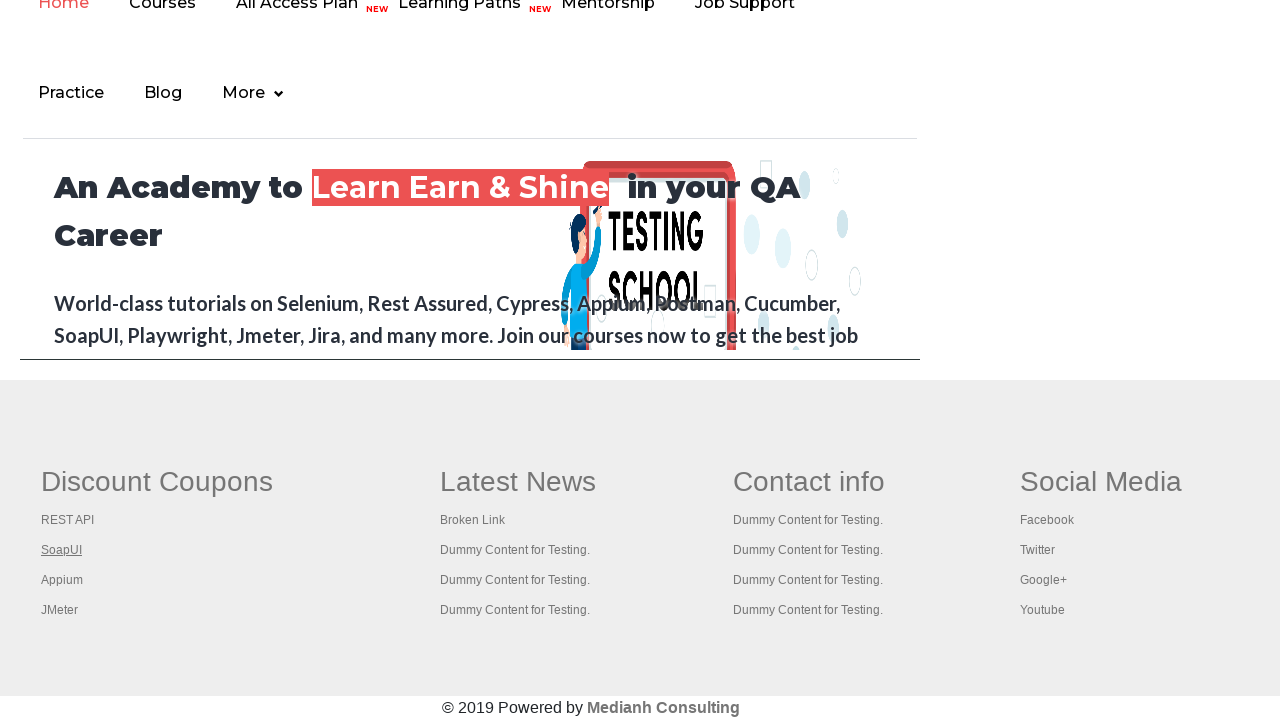

Waited 2 seconds for link 2 to load
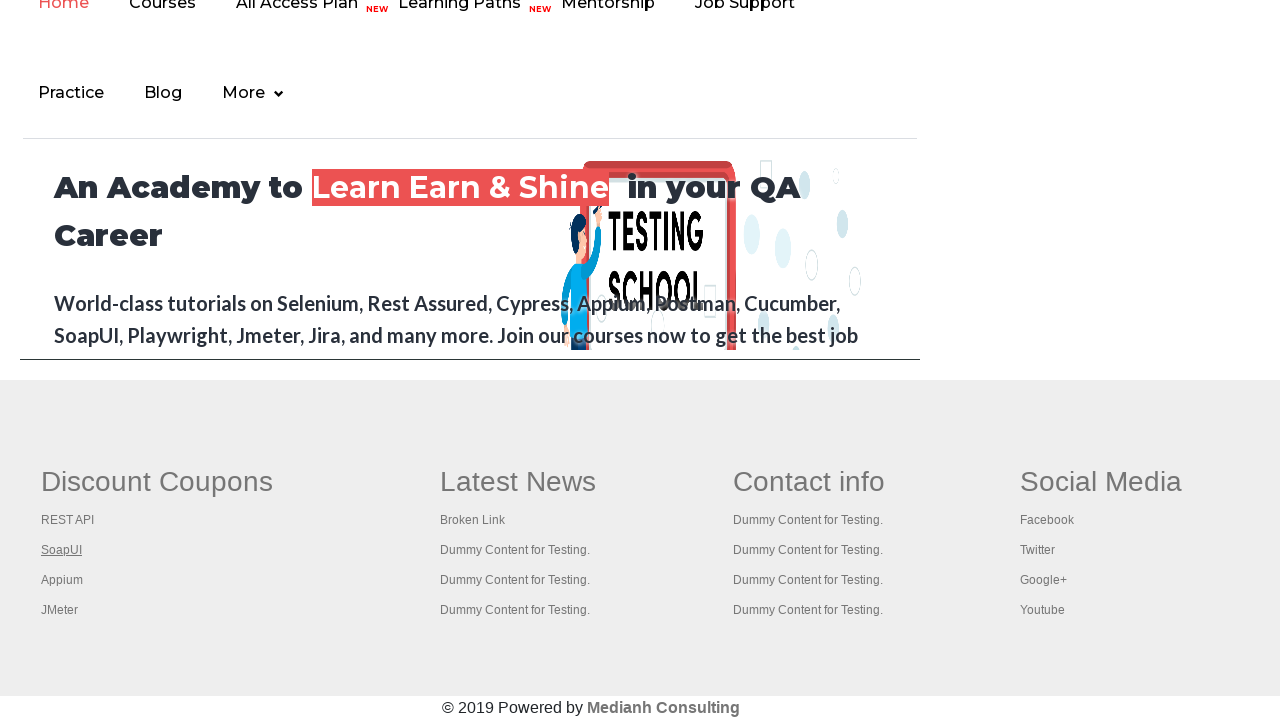

Opened footer link 3 in new tab using Ctrl+Click at (62, 580) on #gf-BIG >> xpath=//table/tbody/tr/td[1]/ul >> a >> nth=3
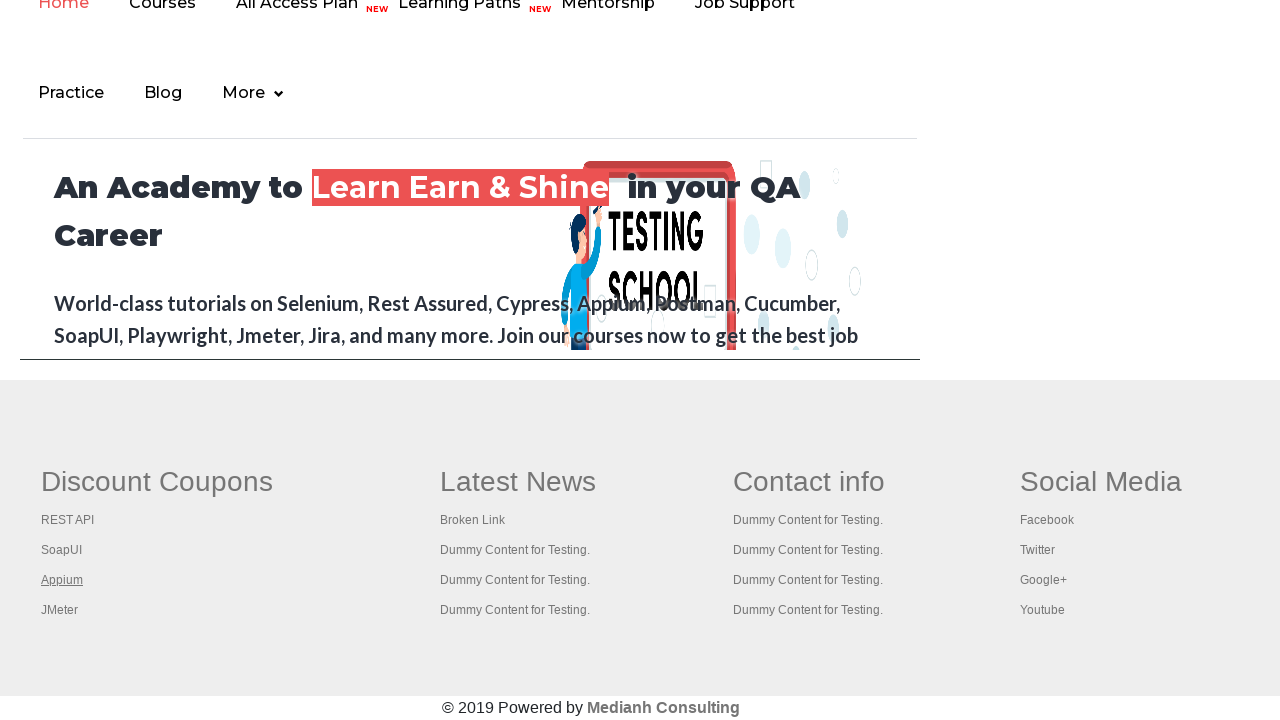

Waited 2 seconds for link 3 to load
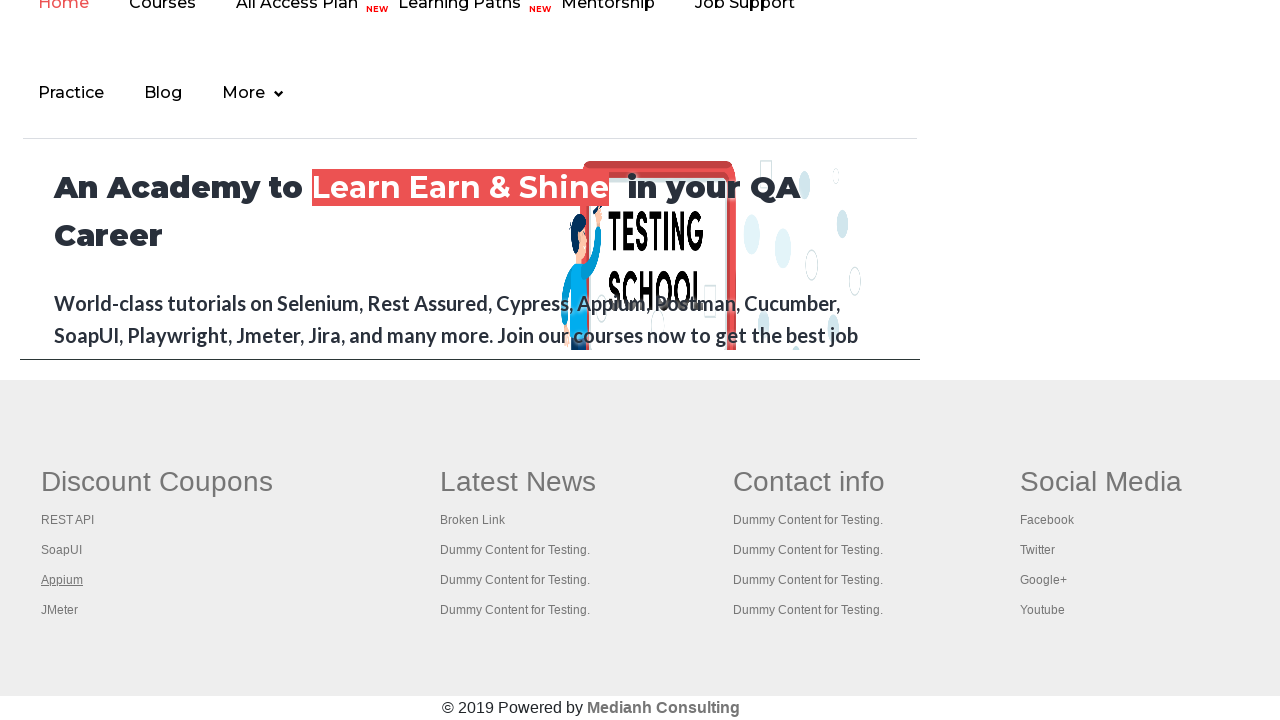

Opened footer link 4 in new tab using Ctrl+Click at (60, 610) on #gf-BIG >> xpath=//table/tbody/tr/td[1]/ul >> a >> nth=4
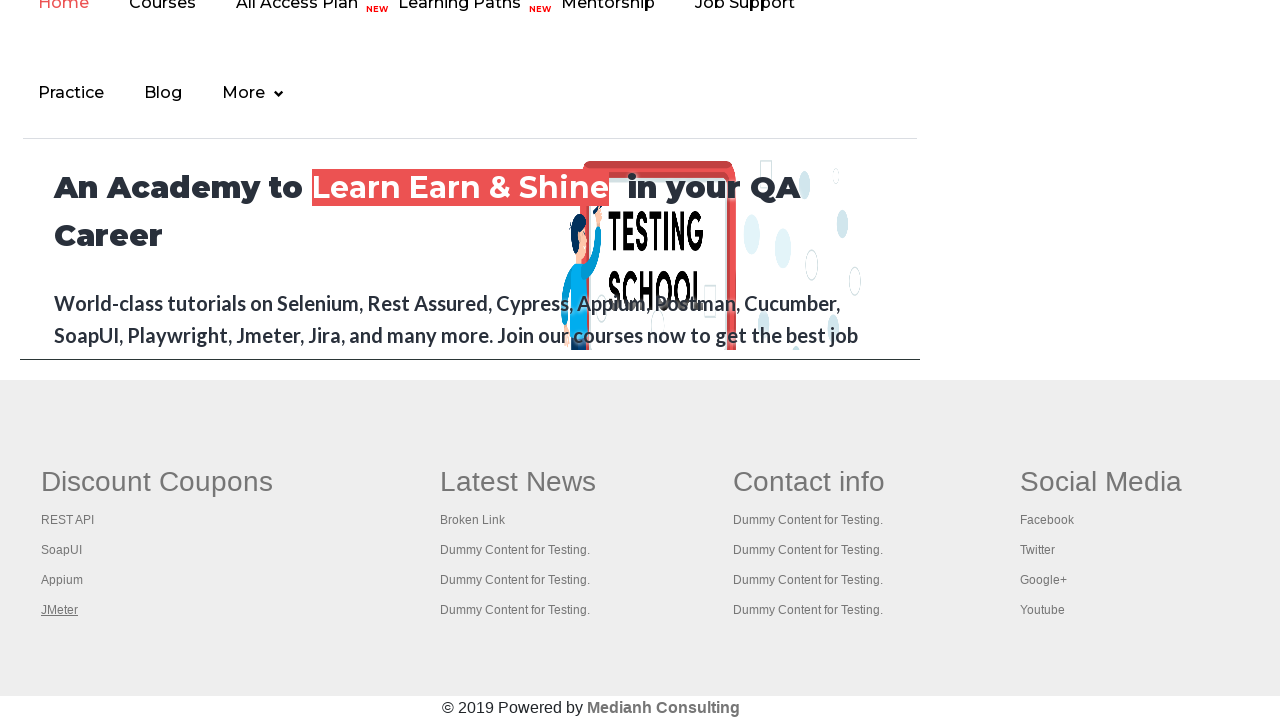

Waited 2 seconds for link 4 to load
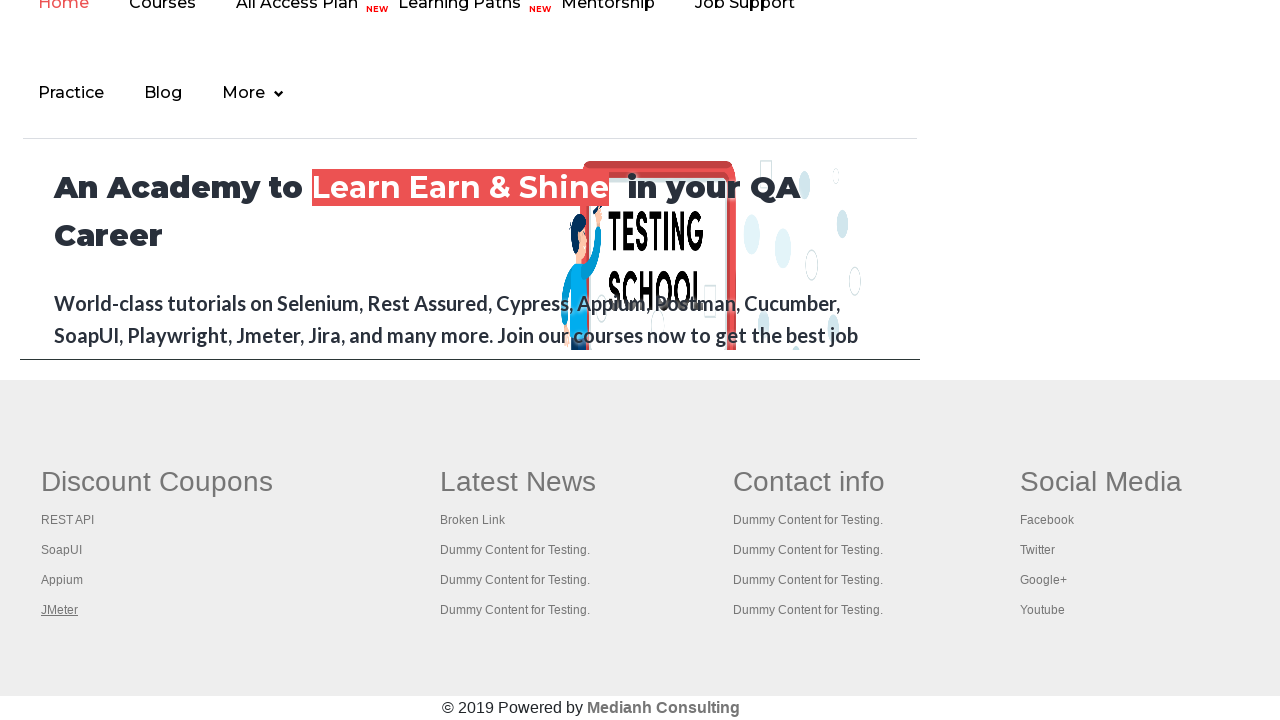

Retrieved all 5 opened pages/tabs from context
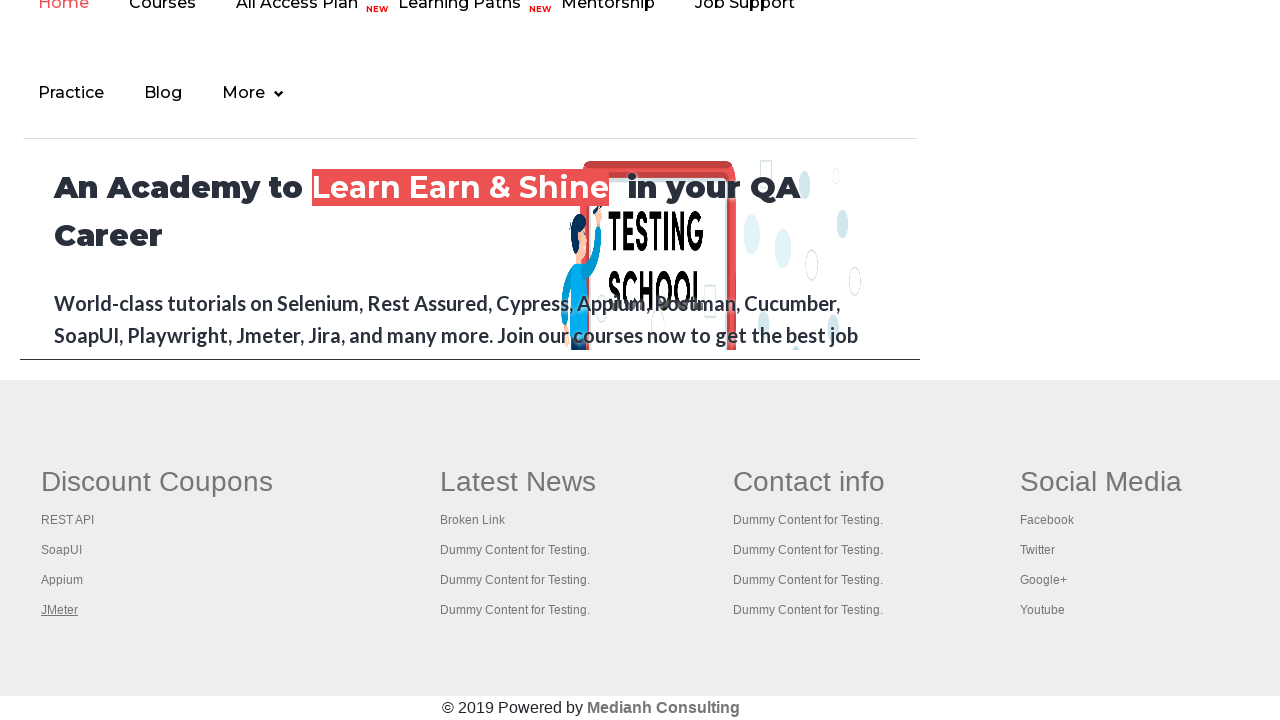

Brought page to front: https://rahulshettyacademy.com/AutomationPractice/
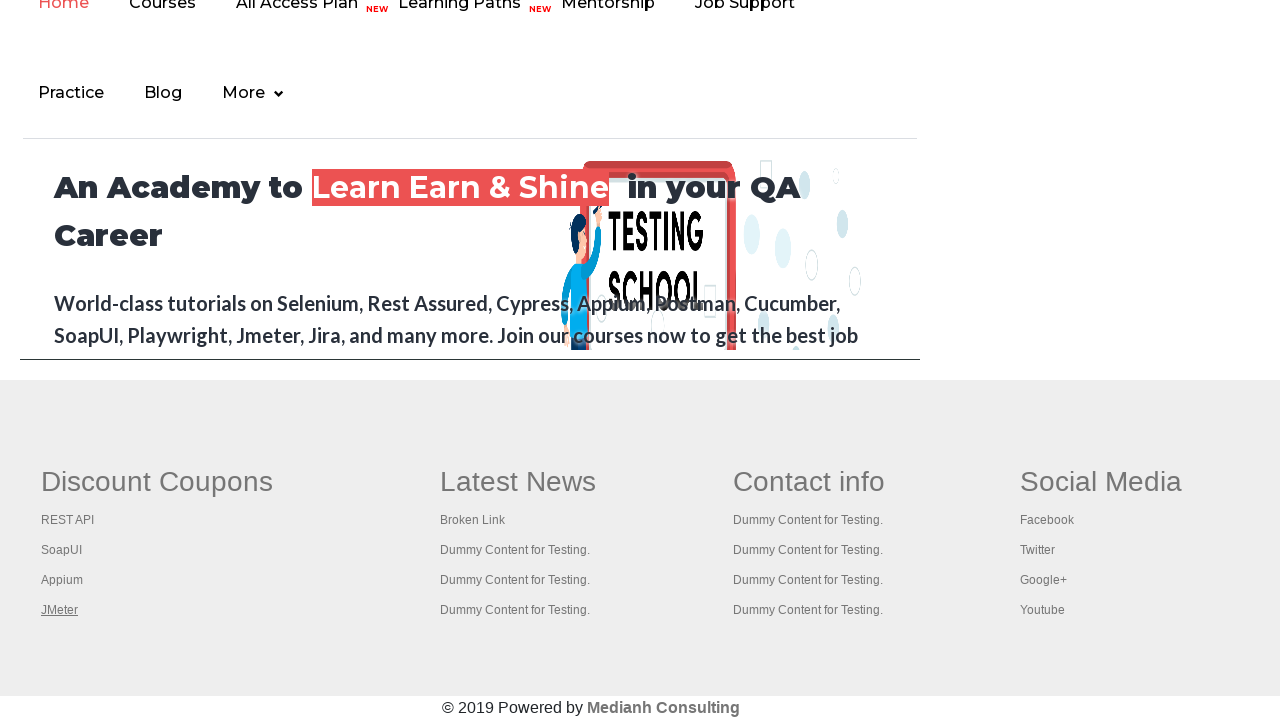

Verified page fully loaded (domcontentloaded): https://rahulshettyacademy.com/AutomationPractice/
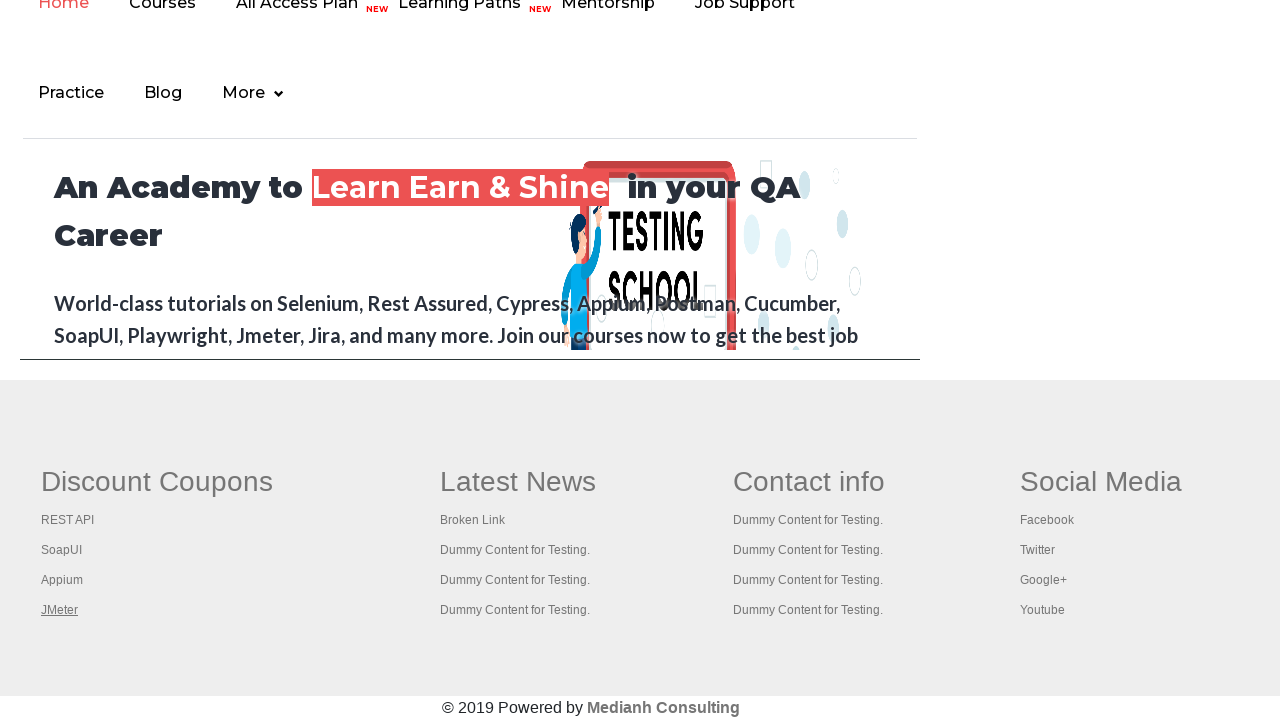

Brought page to front: https://www.restapitutorial.com/
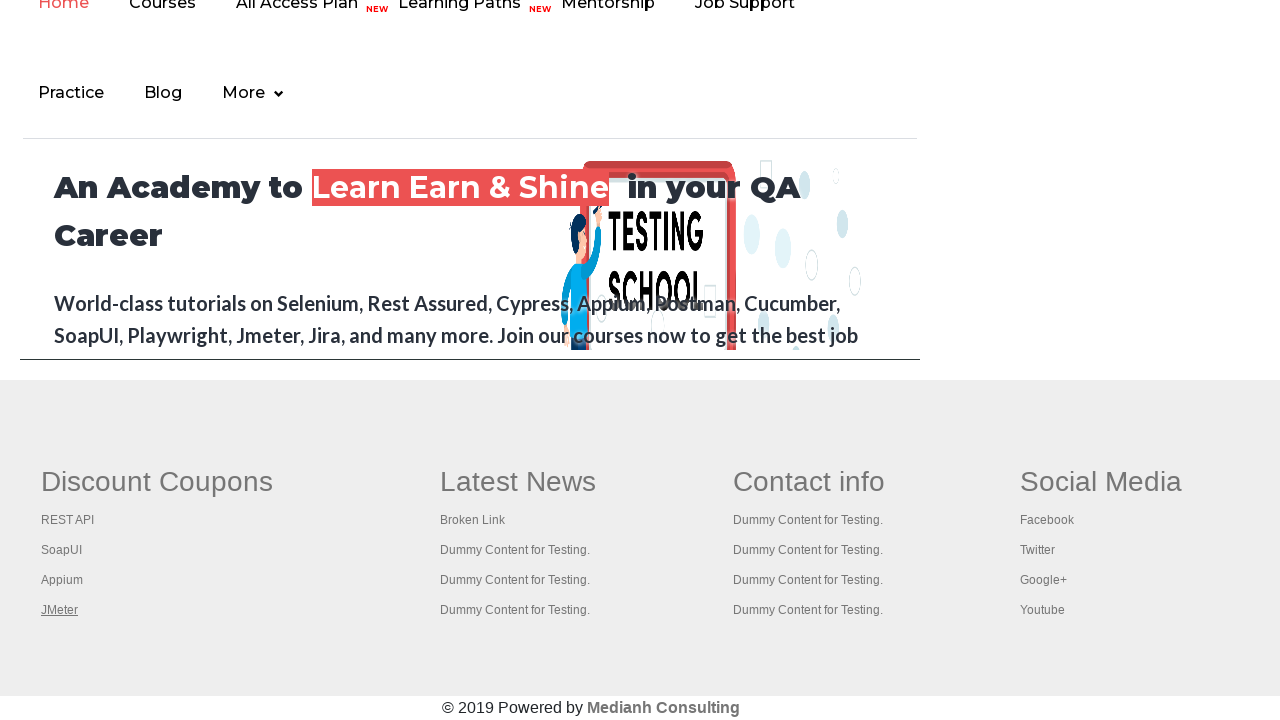

Verified page fully loaded (domcontentloaded): https://www.restapitutorial.com/
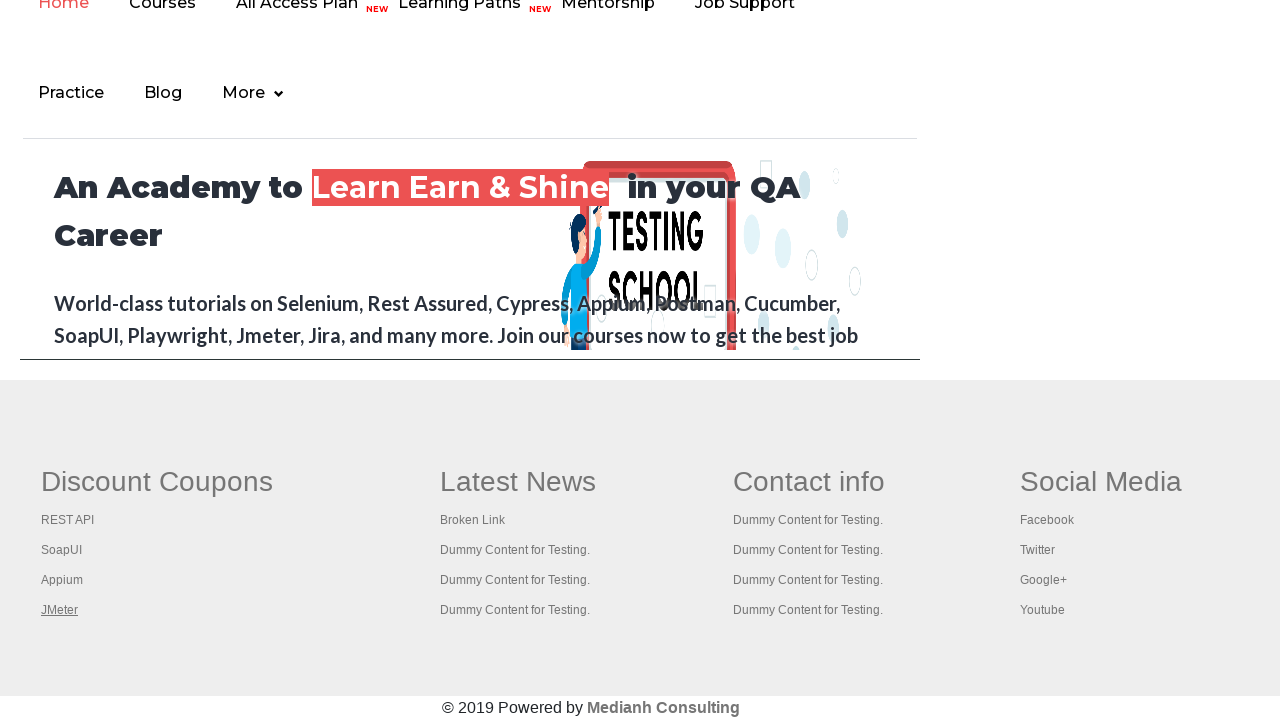

Brought page to front: https://www.soapui.org/
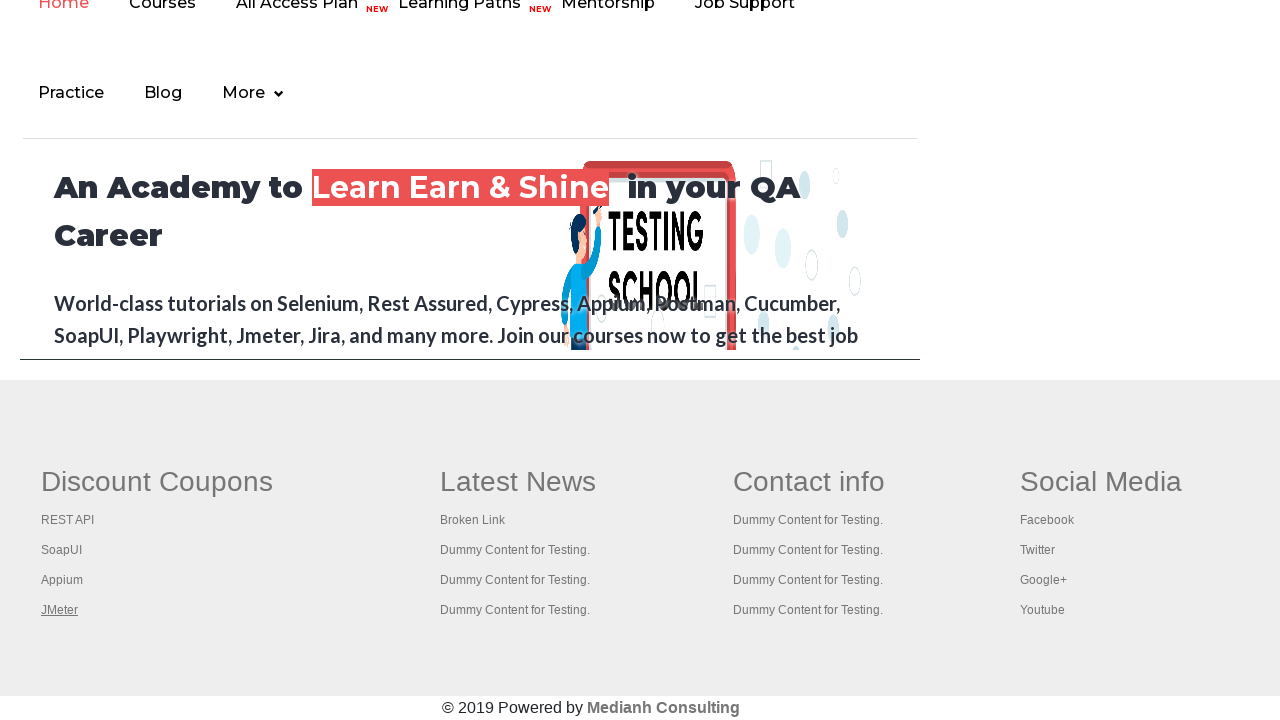

Verified page fully loaded (domcontentloaded): https://www.soapui.org/
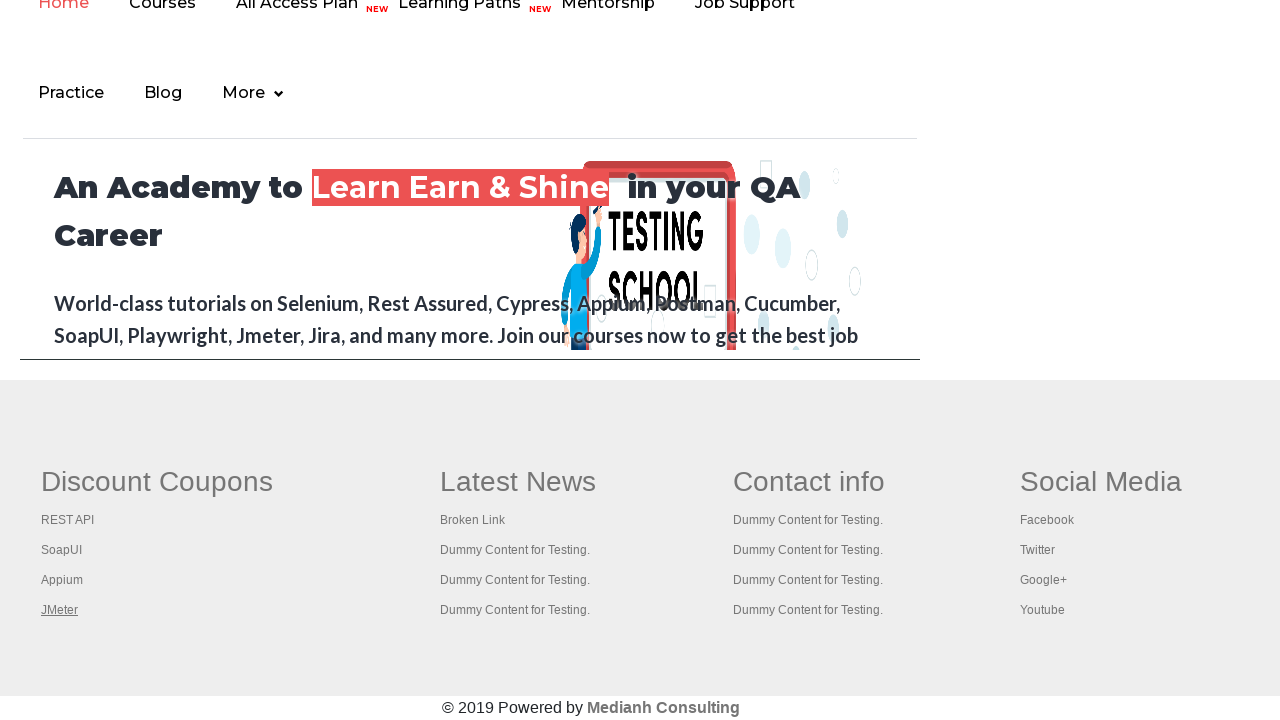

Brought page to front: https://courses.rahulshettyacademy.com/p/appium-tutorial
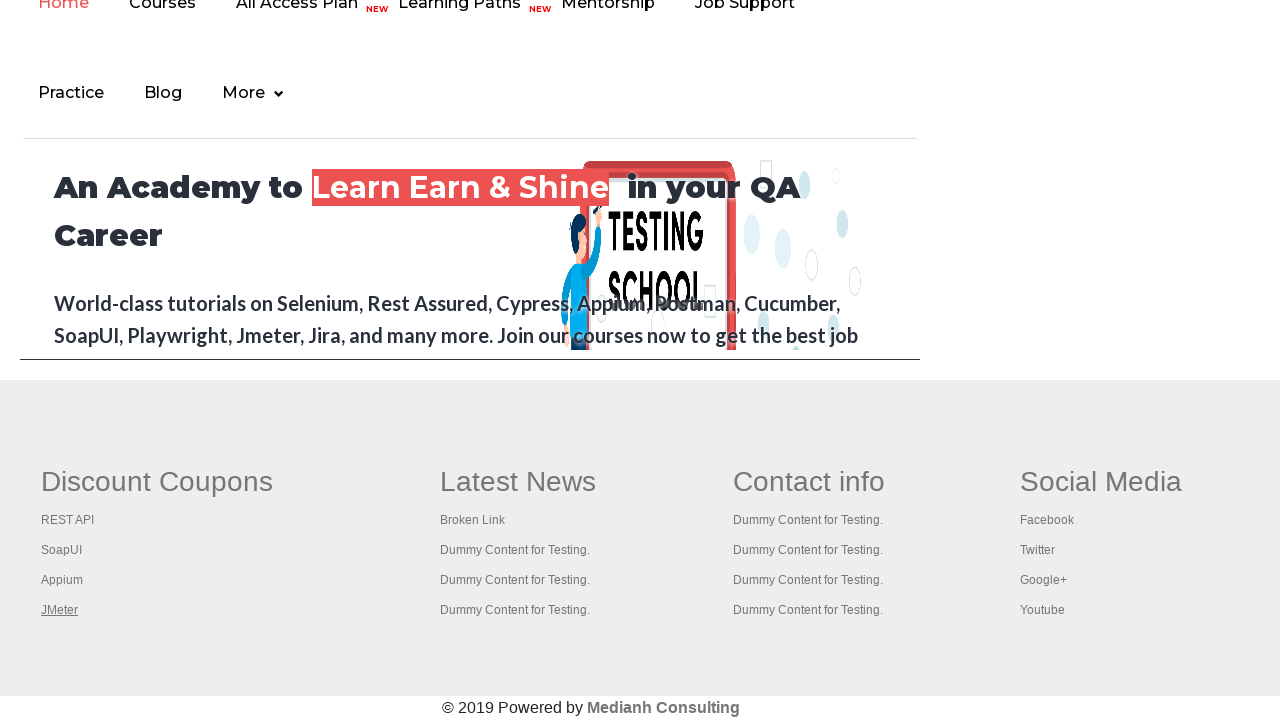

Verified page fully loaded (domcontentloaded): https://courses.rahulshettyacademy.com/p/appium-tutorial
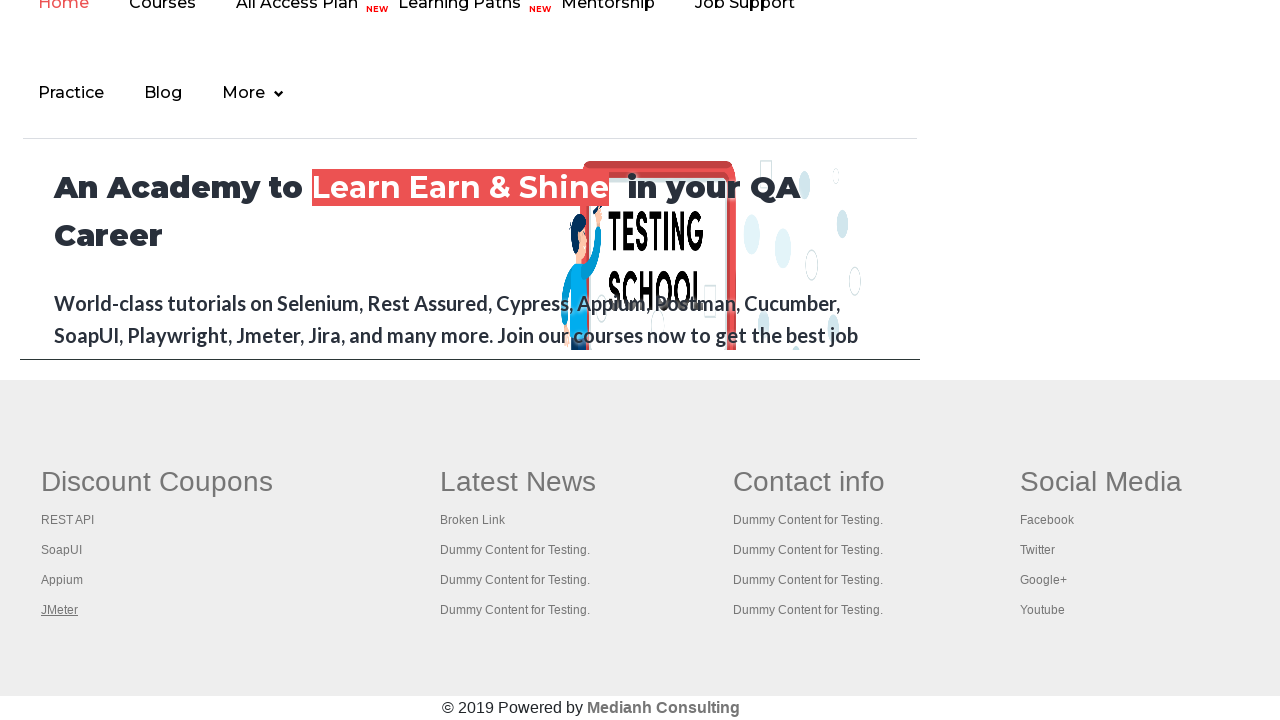

Brought page to front: https://jmeter.apache.org/
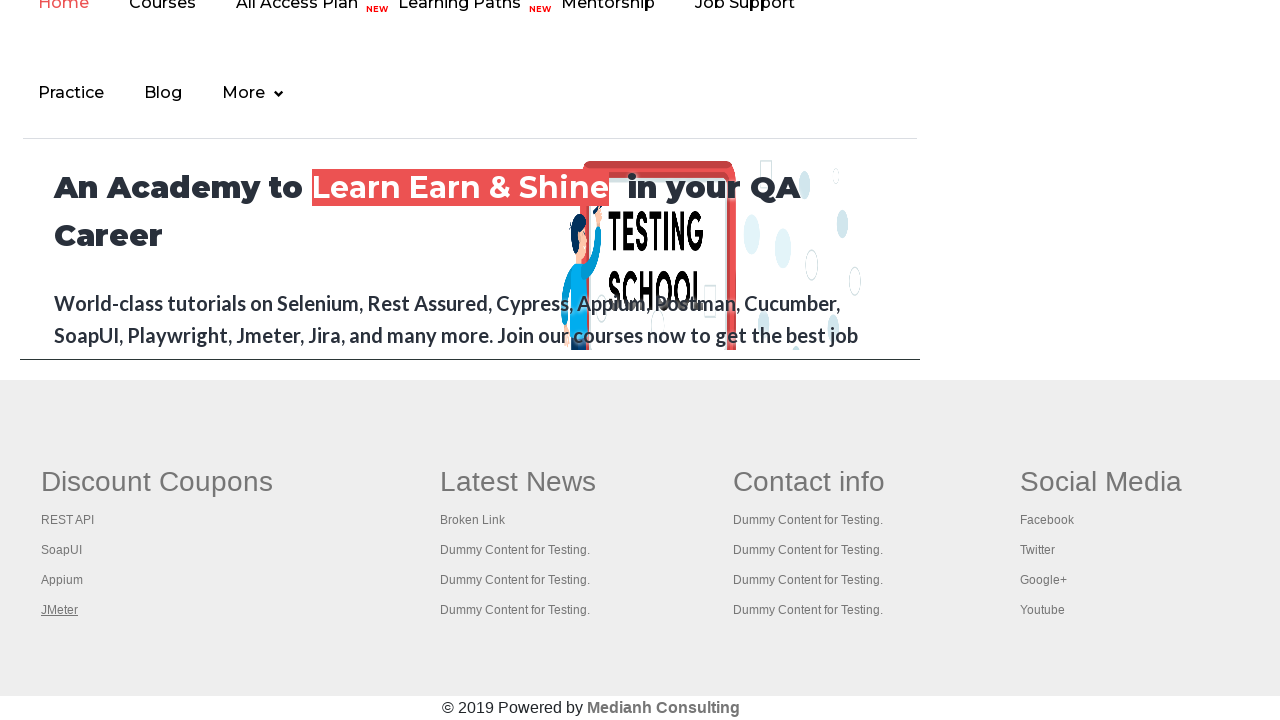

Verified page fully loaded (domcontentloaded): https://jmeter.apache.org/
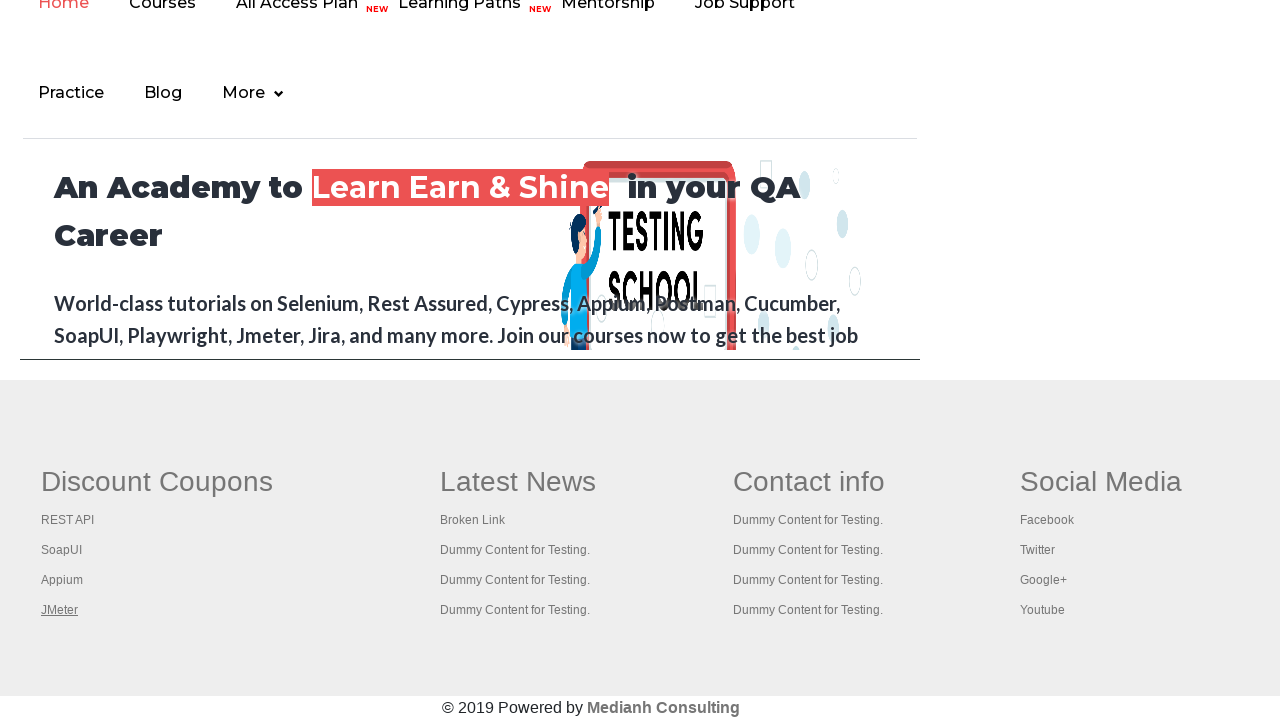

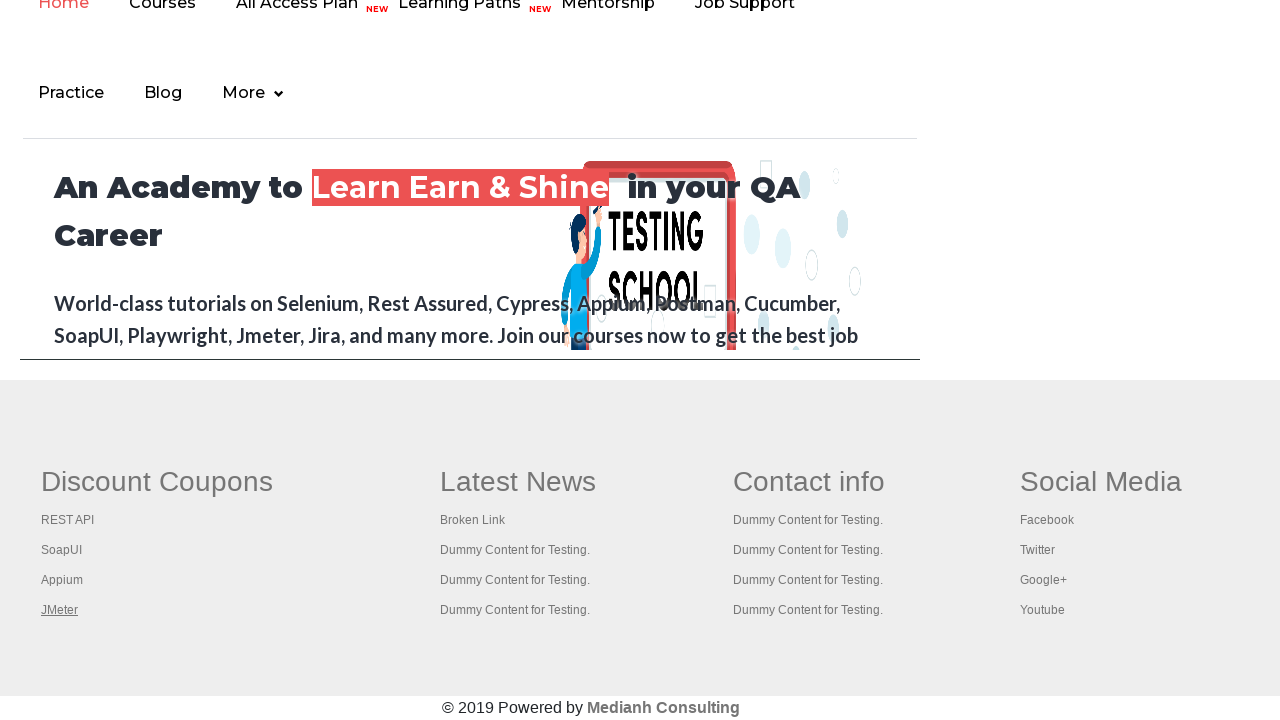